Tests navigation from Quick start page to Selenide examples GitHub organization by clicking the link and verifying the GitHub page loads

Starting URL: https://selenide.org/quick-start.html

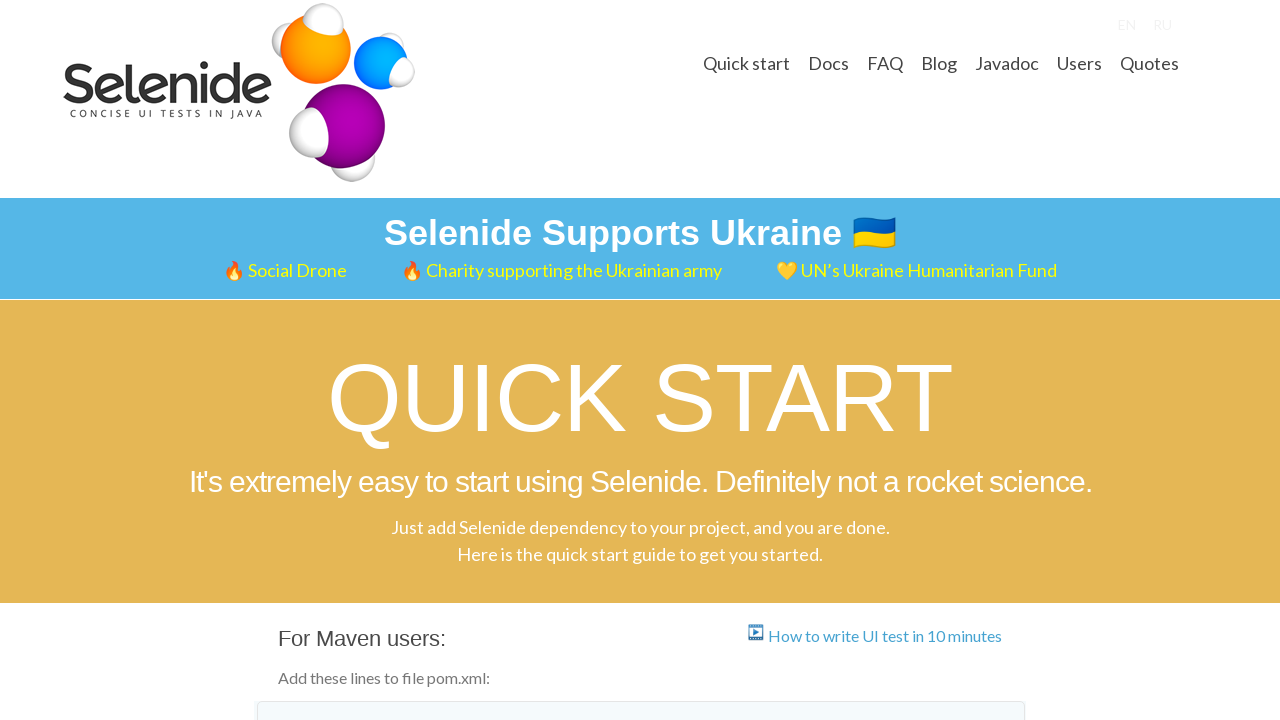

Located 'Selenide examples' link element
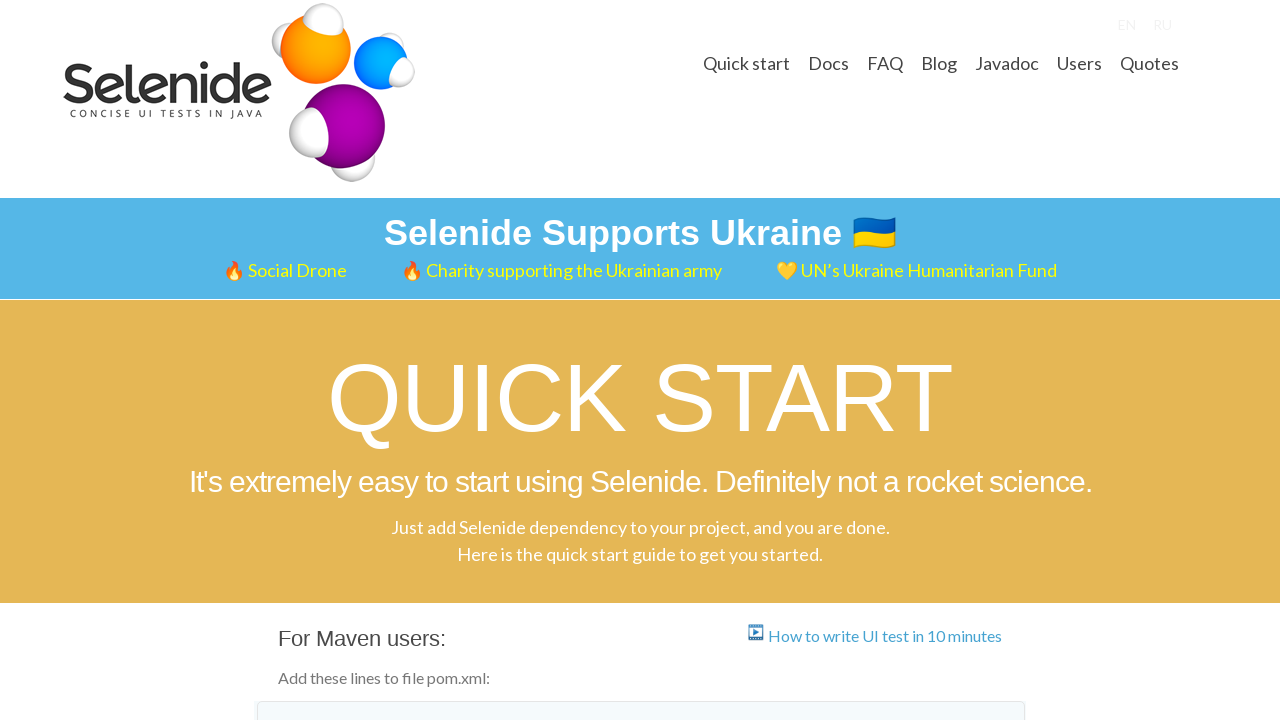

Verified link href attribute matches GitHub Selenide examples organization URL
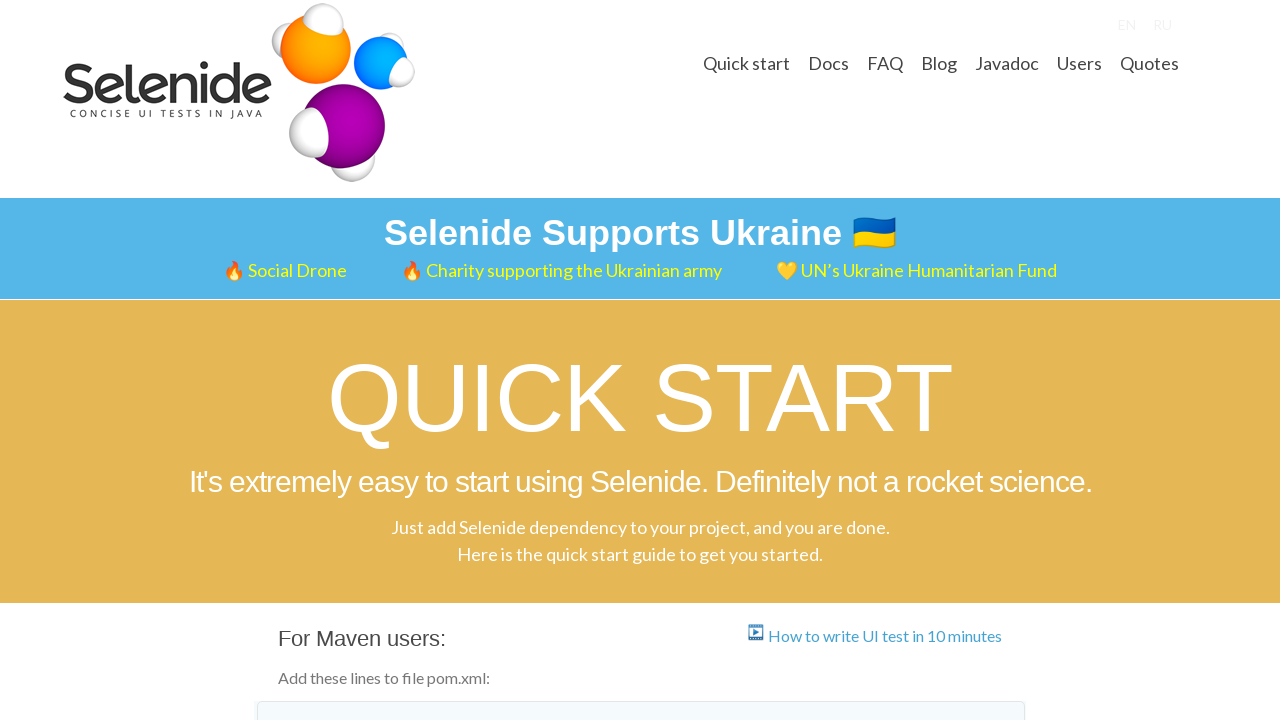

Clicked Selenide examples link via JavaScript execution
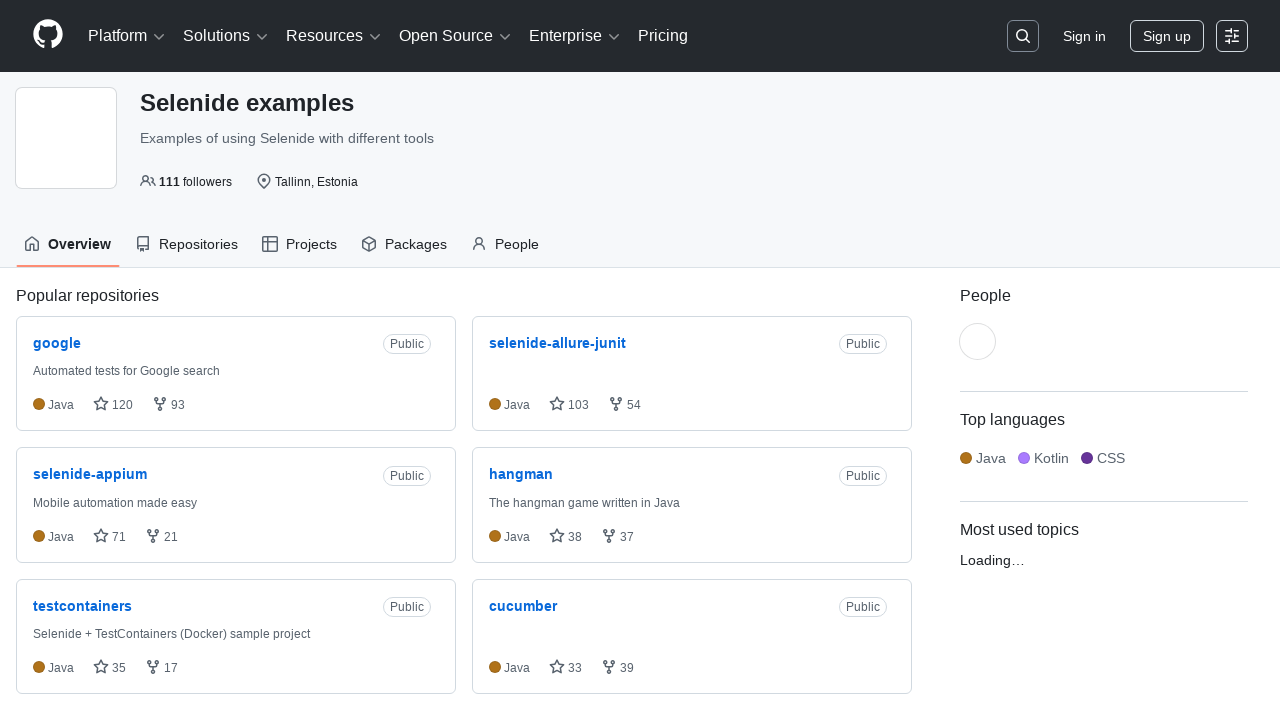

GitHub organization page loaded and orghead selector appeared
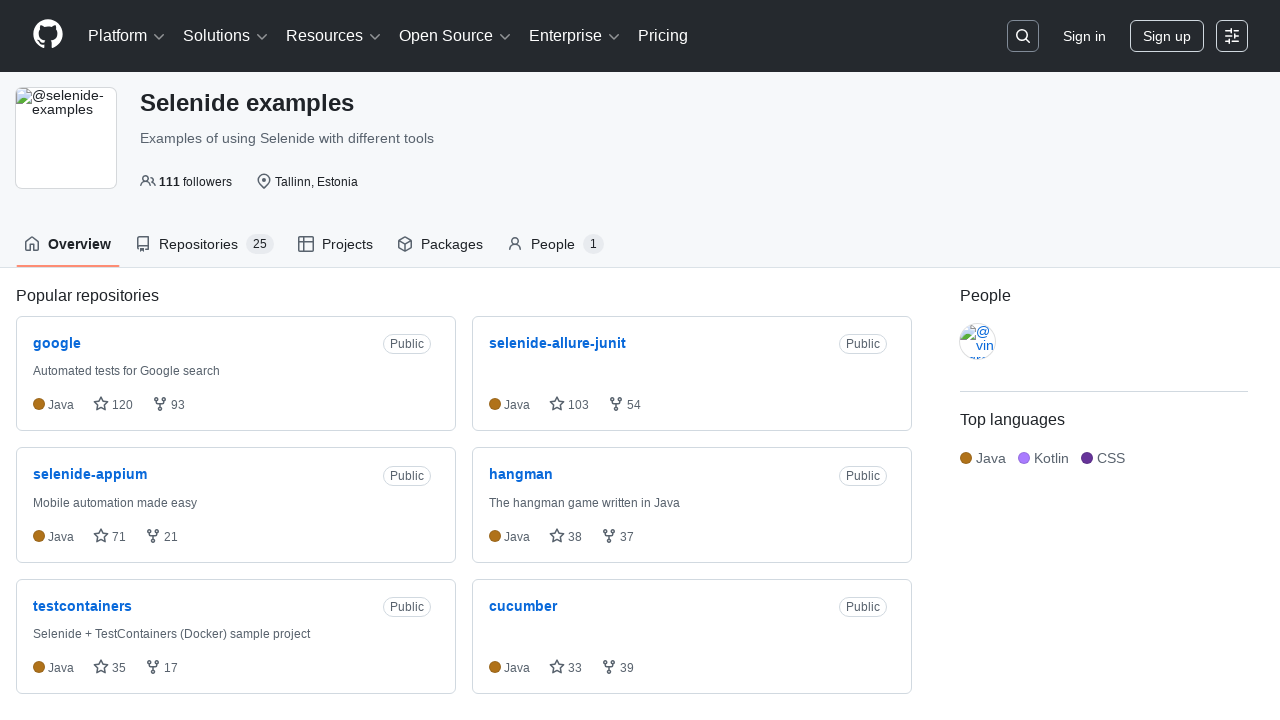

Verified 'Selenide examples' text is present in GitHub organization page heading
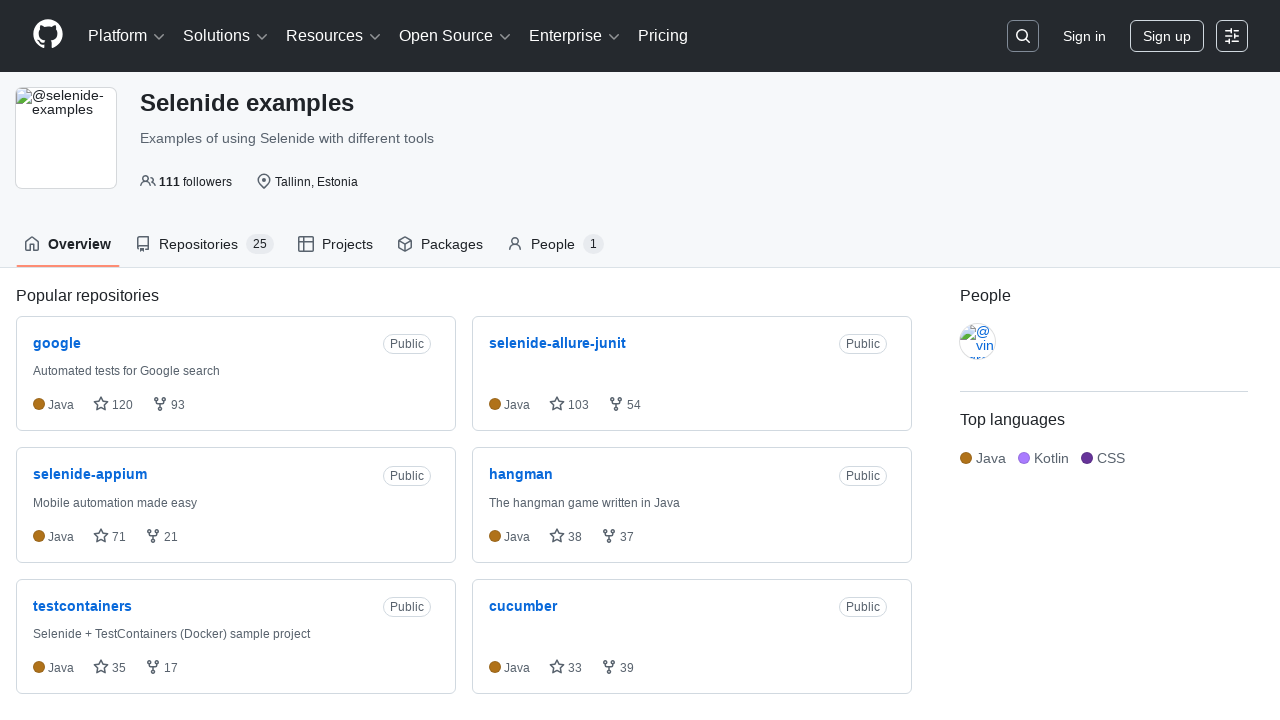

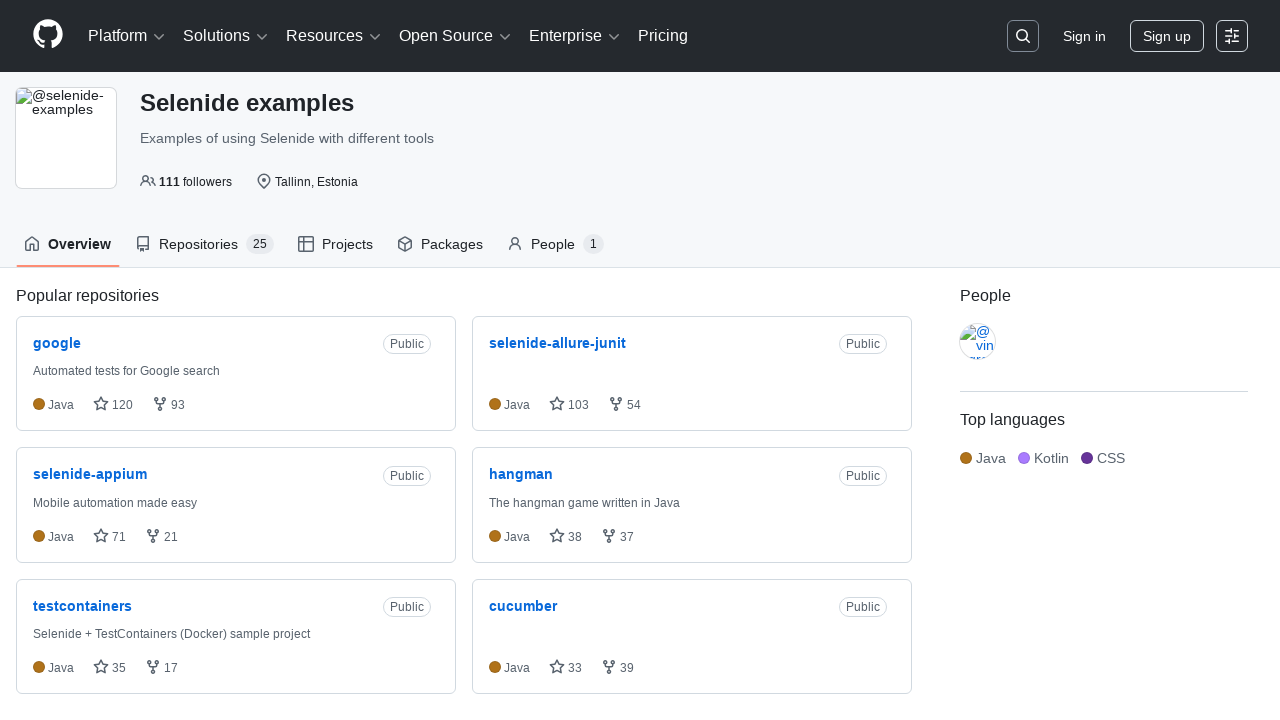